Tests dropdown select functionality by navigating to the dropdown page and selecting options using different selection methods (by visible text, by value, and by index)

Starting URL: https://the-internet.herokuapp.com/

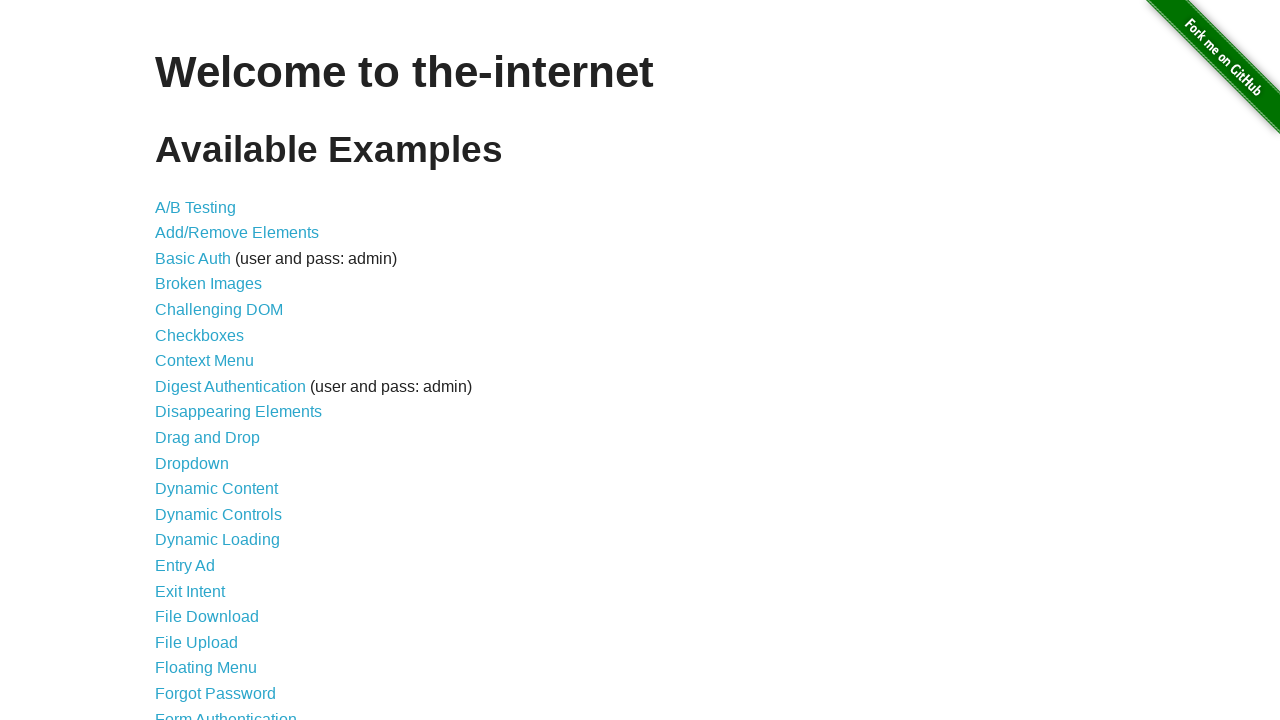

Clicked on Dropdown link to navigate to dropdown page at (192, 463) on text=Dropdown
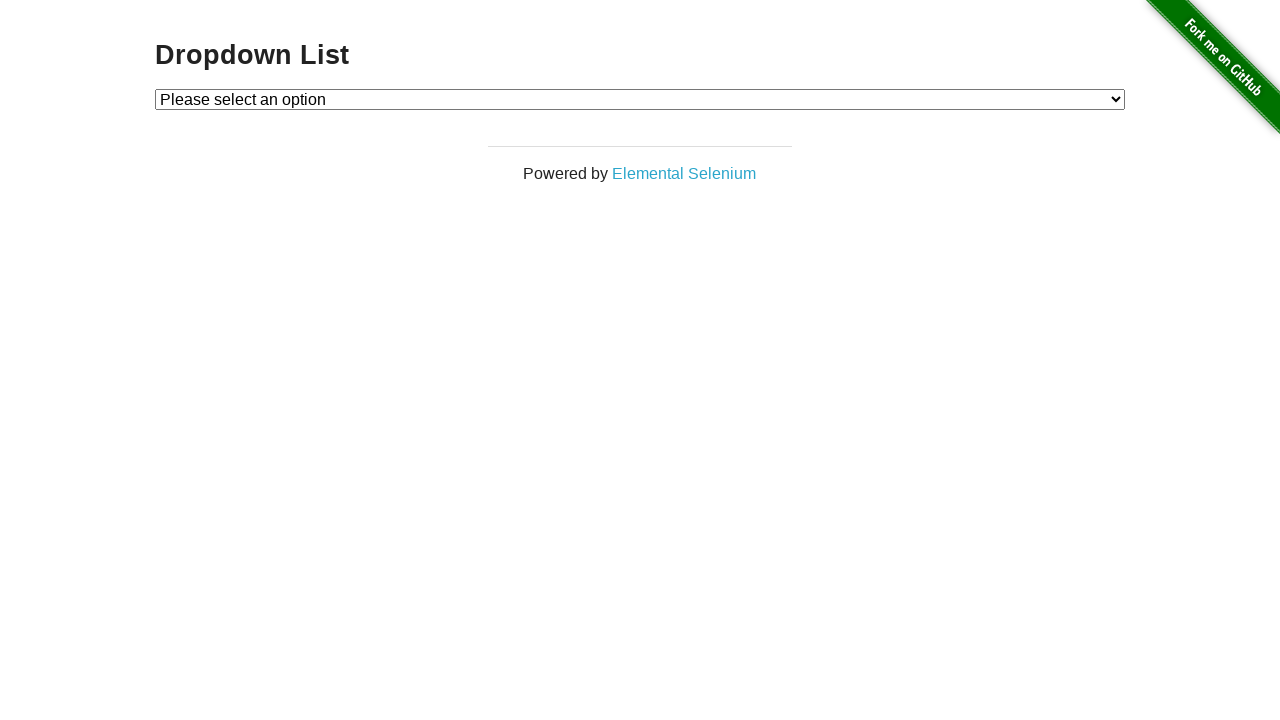

Dropdown element is now visible
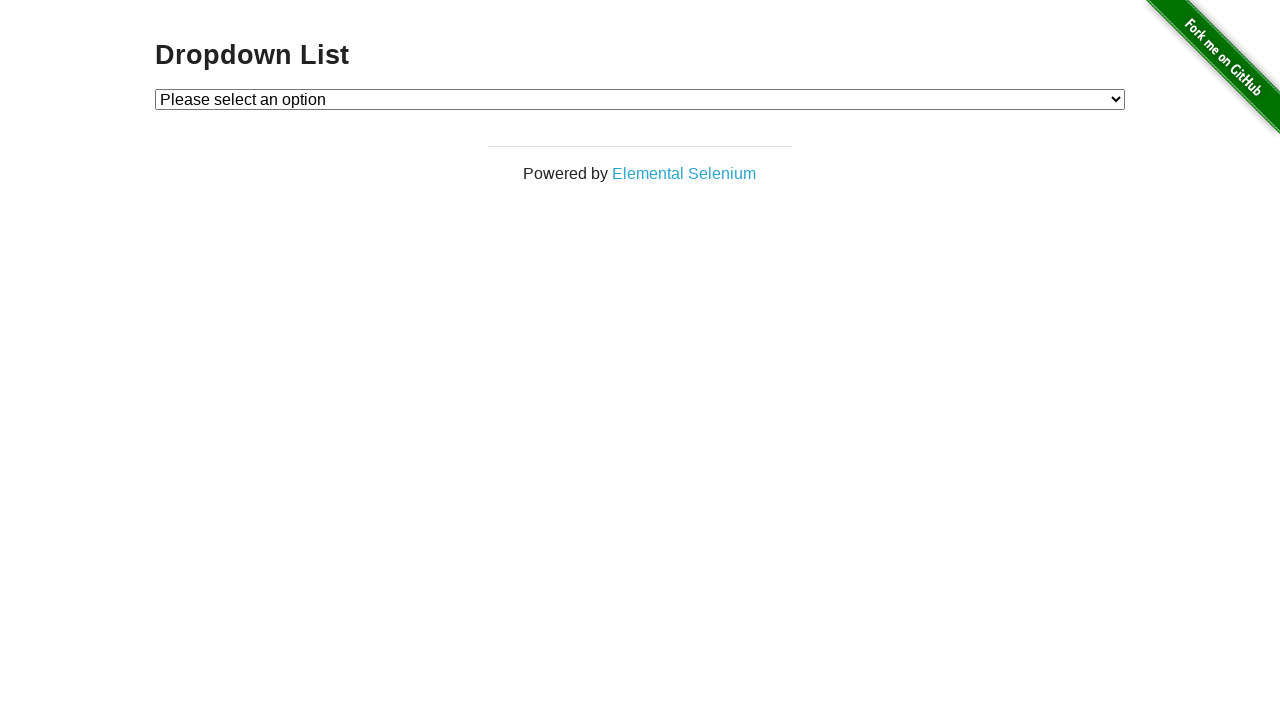

Retrieved default selected option text
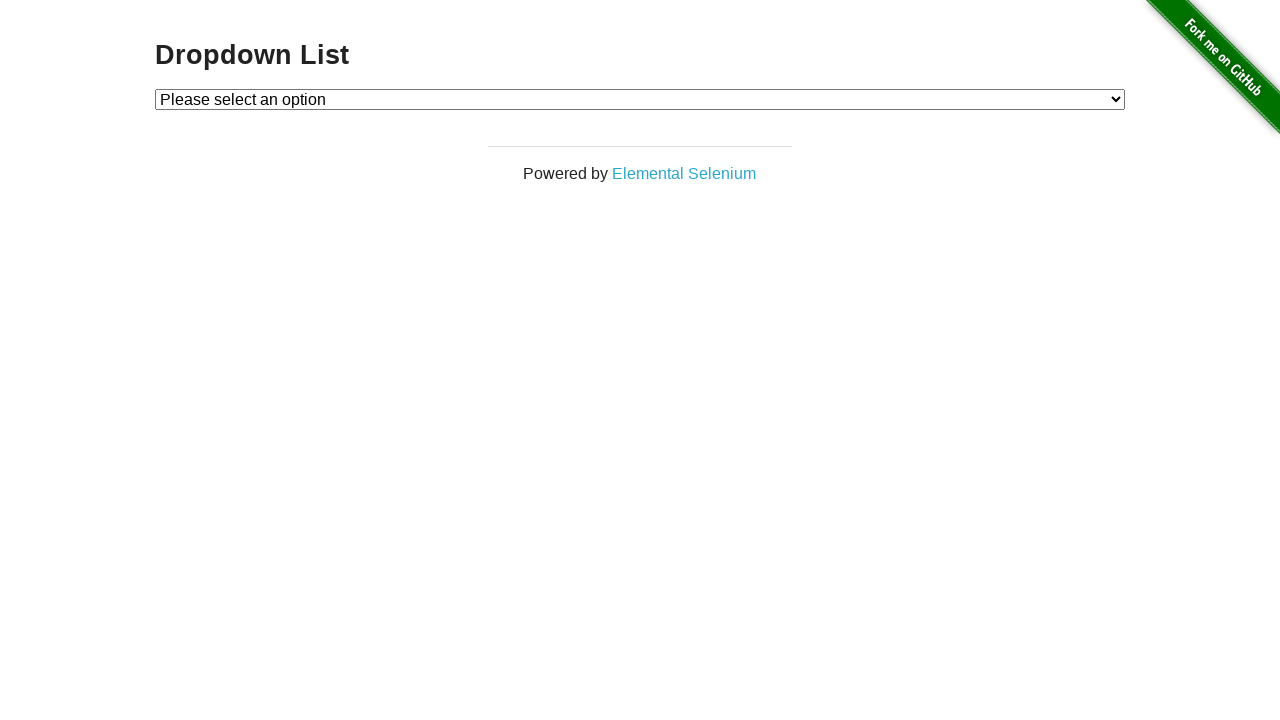

Verified default option is 'Please select an option'
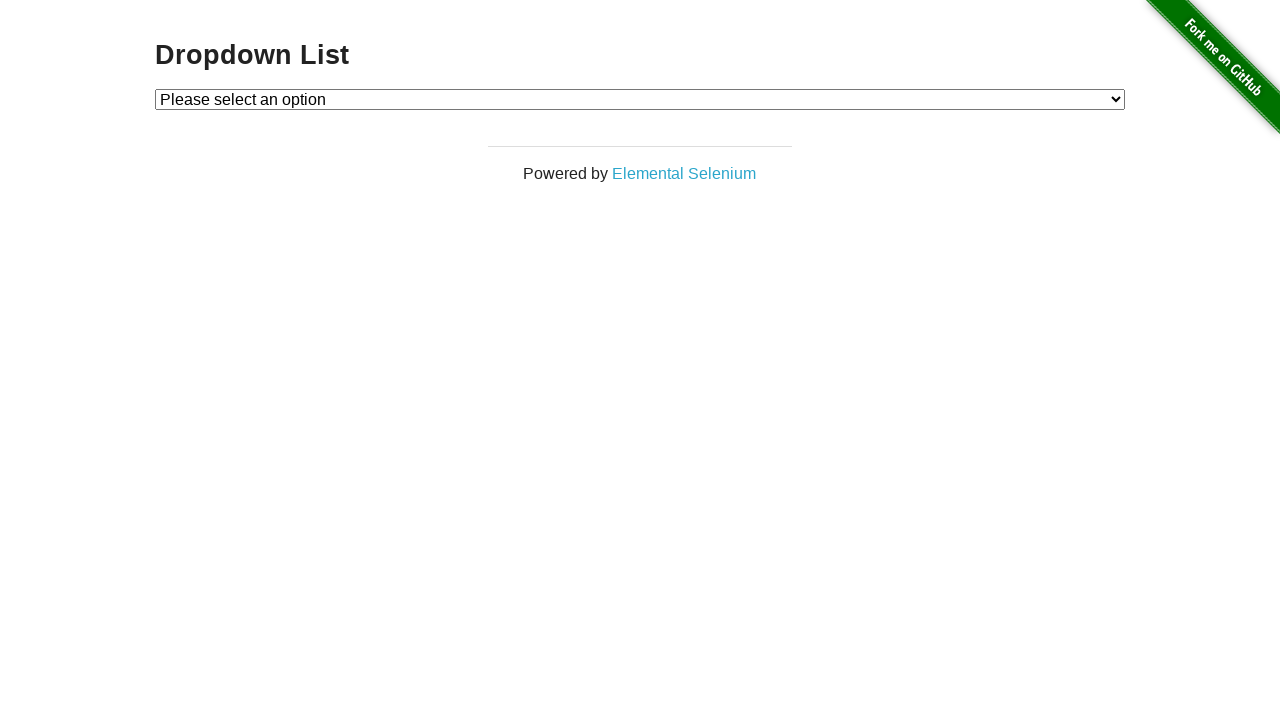

Selected 'Option 2' by visible text on #dropdown
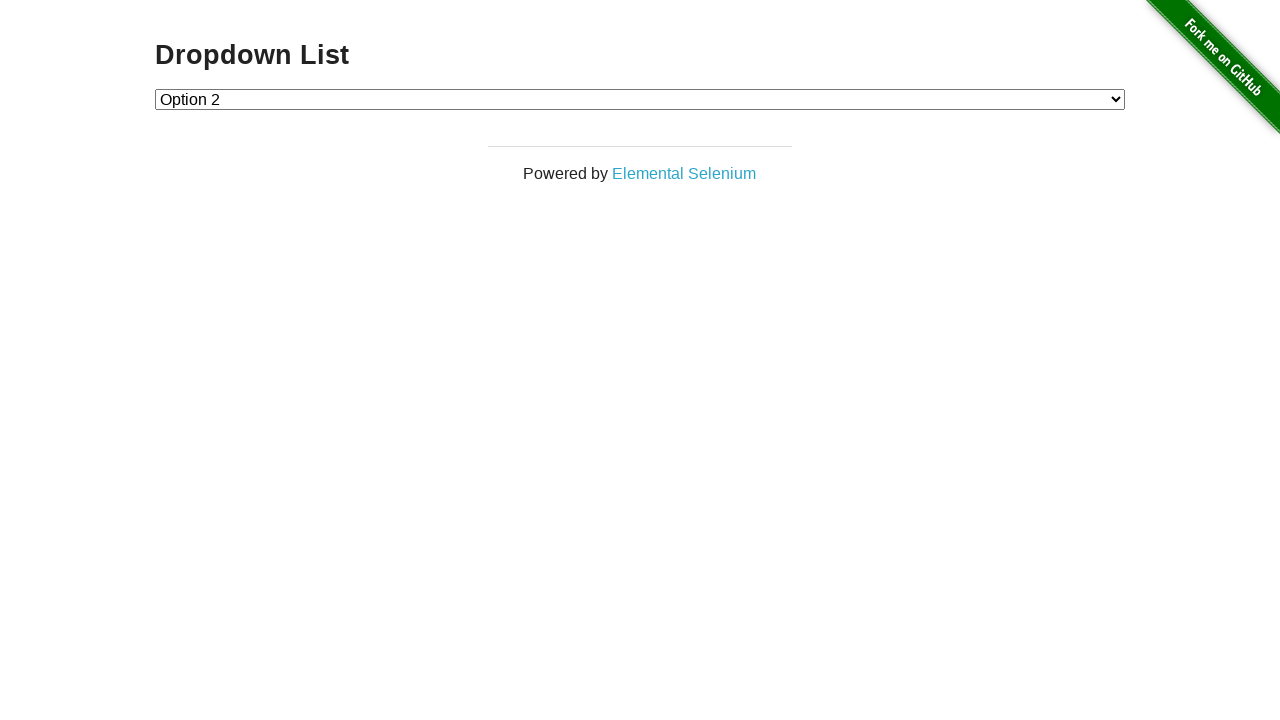

Selected option with value '1' (Option 1) on #dropdown
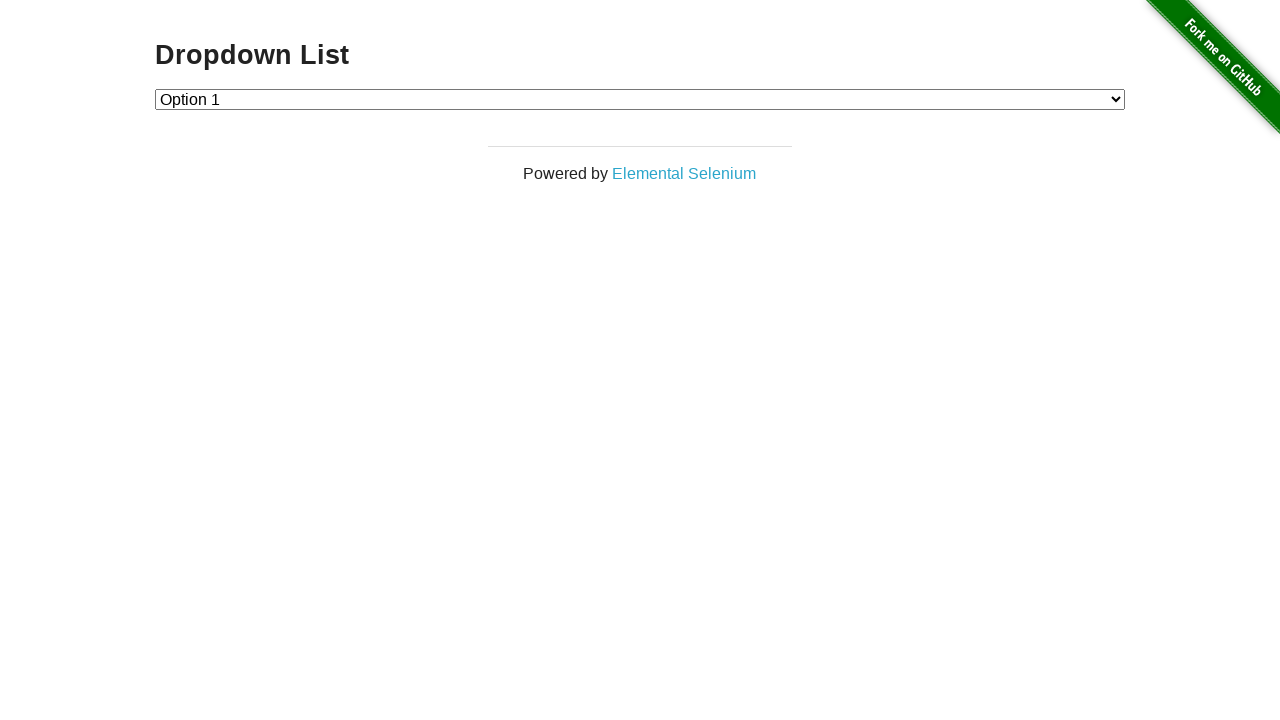

Selected option at index 2 (Option 2) on #dropdown
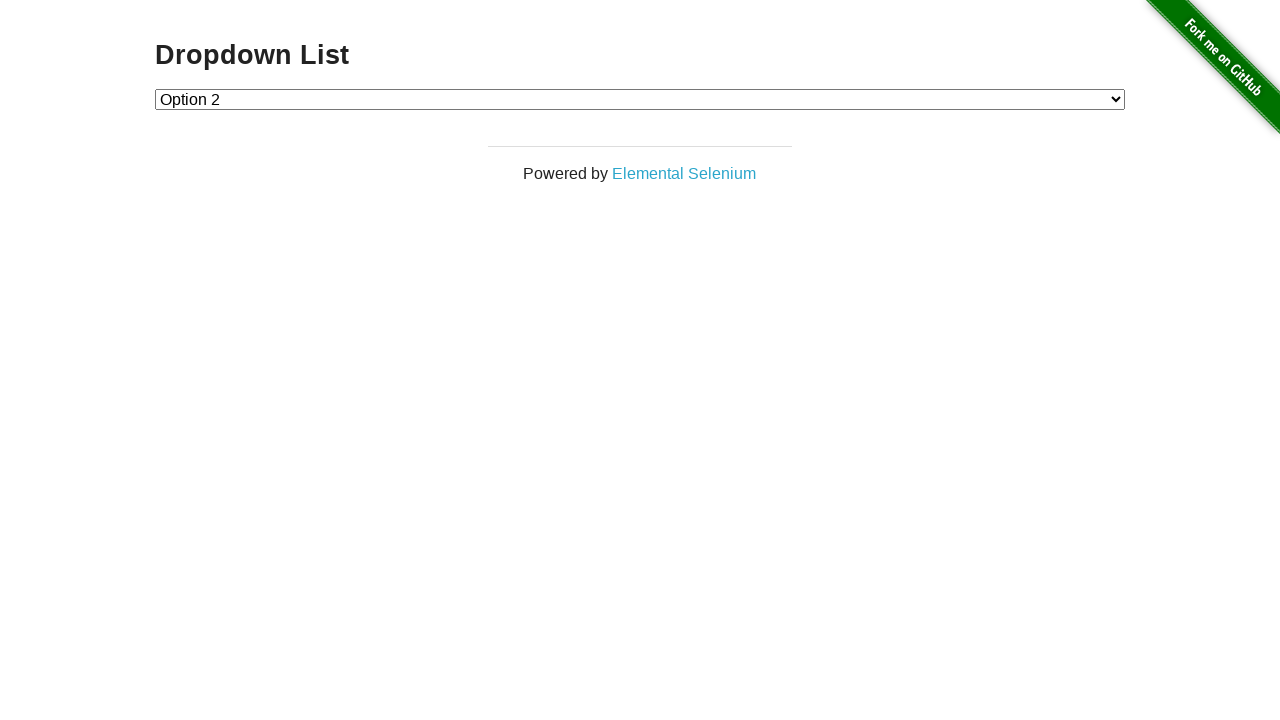

Retrieved all dropdown option texts
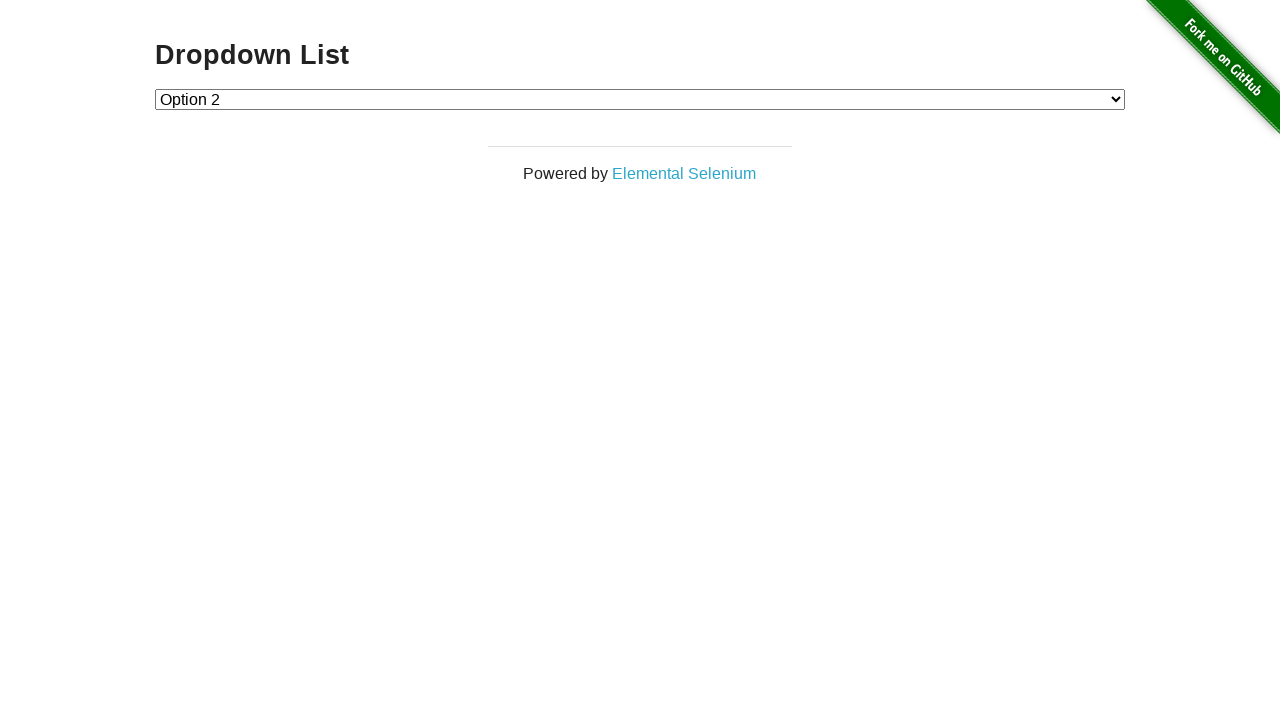

Verified all dropdown options are present and match expected values
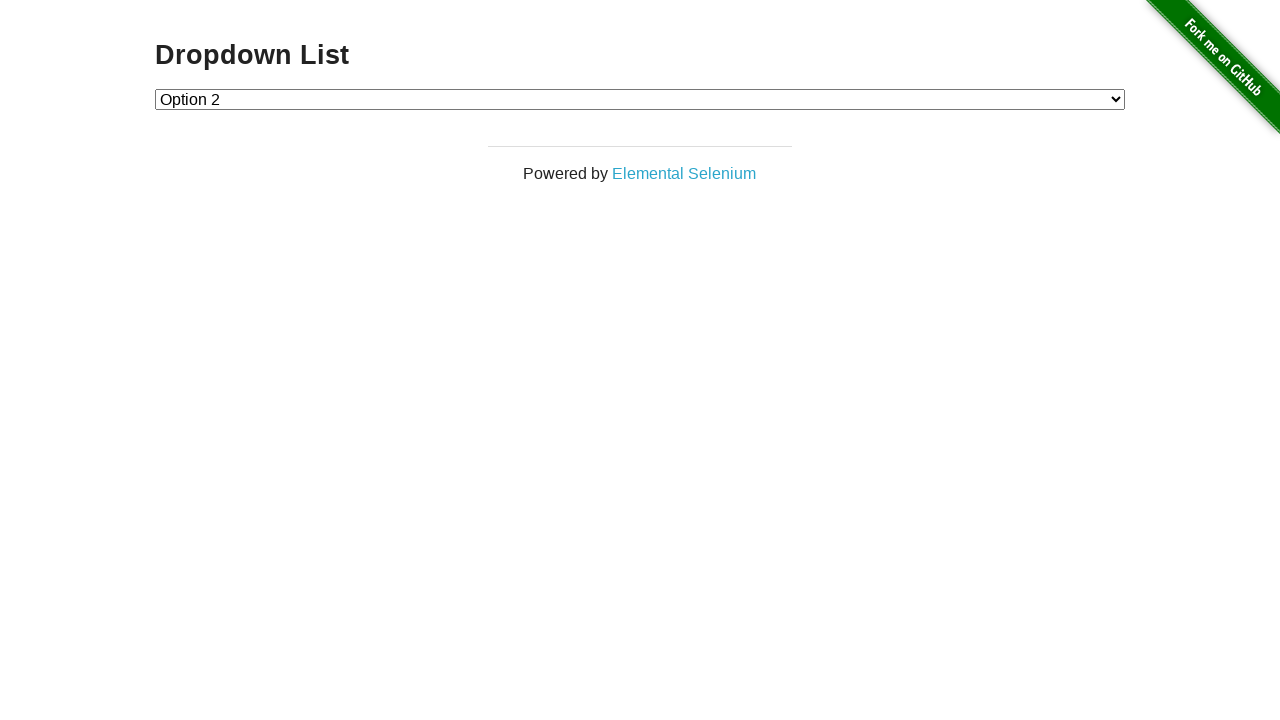

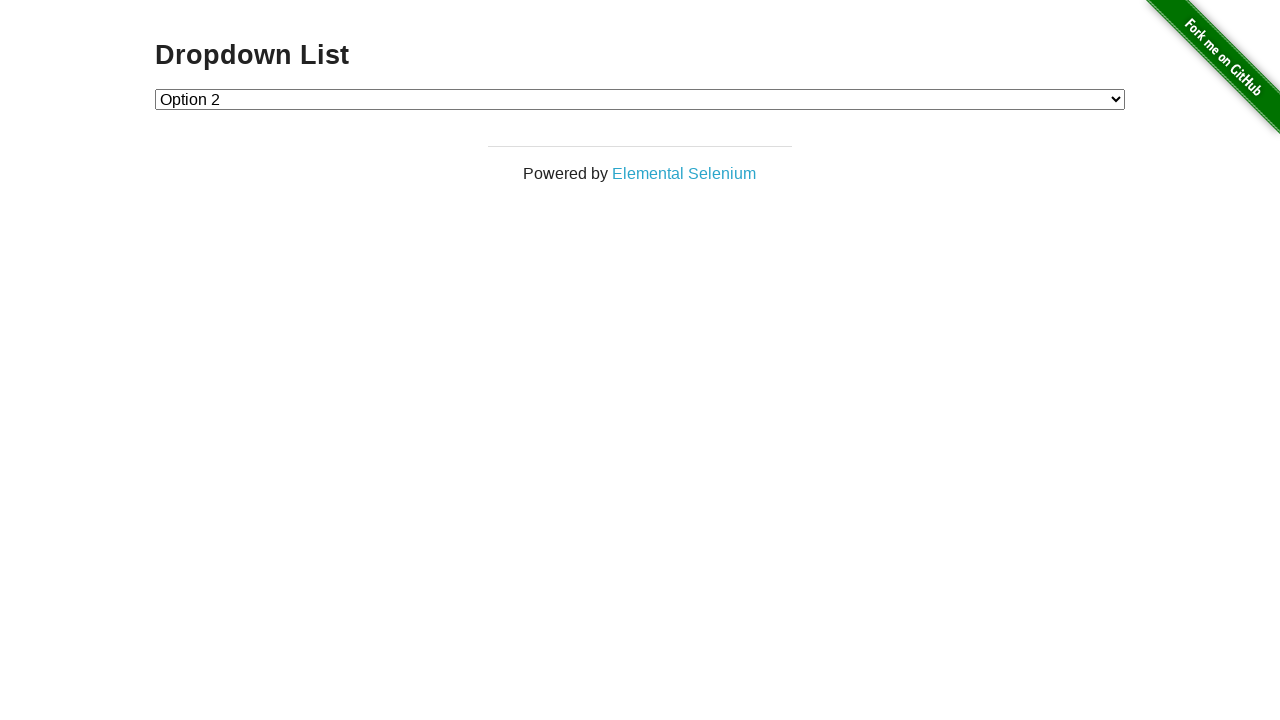